Tests radio button interaction by iterating through and clicking all radio buttons in a form group named 'group1' on an HTML forms tutorial page.

Starting URL: http://echoecho.com/htmlforms10.htm

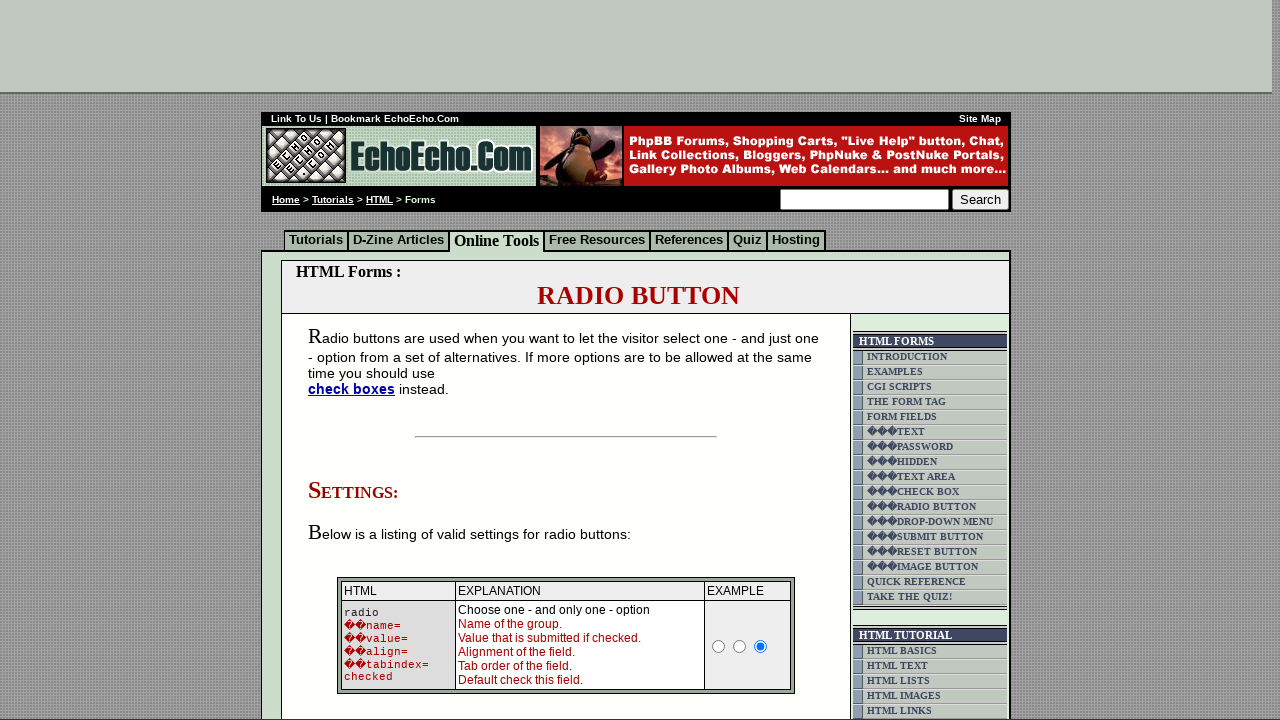

Navigated to HTML forms tutorial page
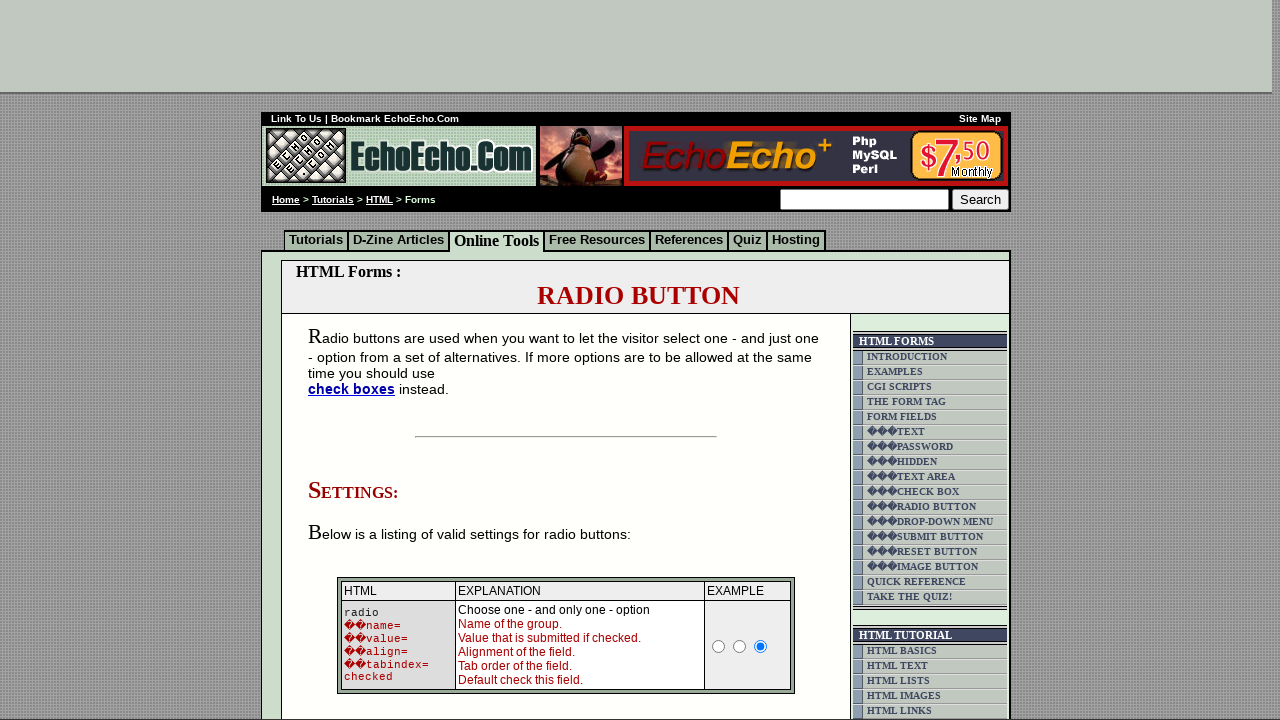

Radio buttons in group1 are present
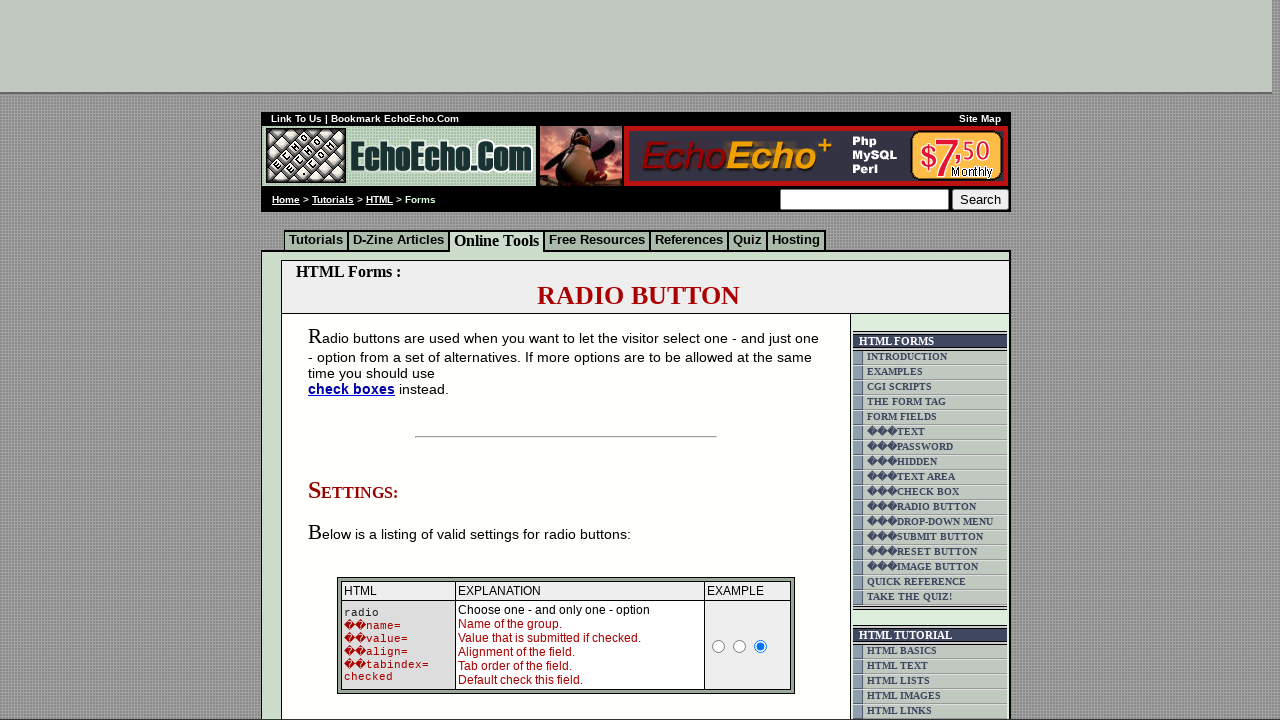

Found 3 radio buttons in group1
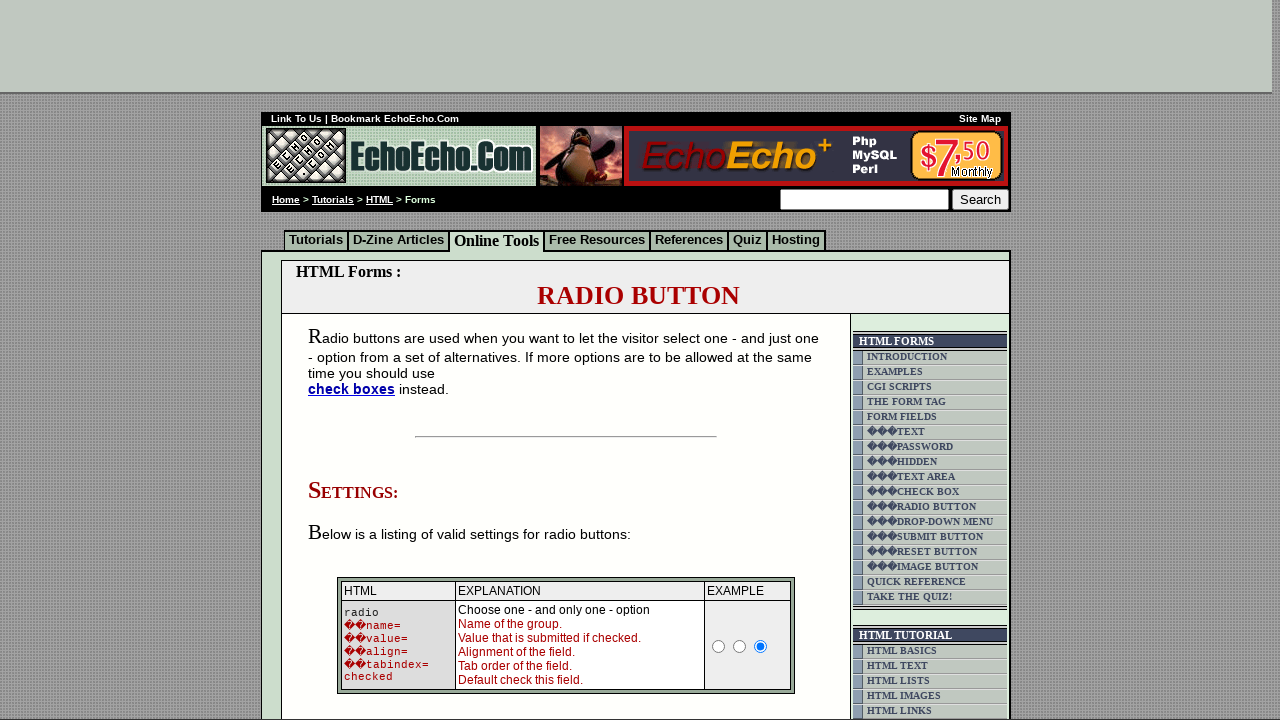

Clicked radio button 1 of 3 in group1 at (356, 360) on input[name='group1'] >> nth=0
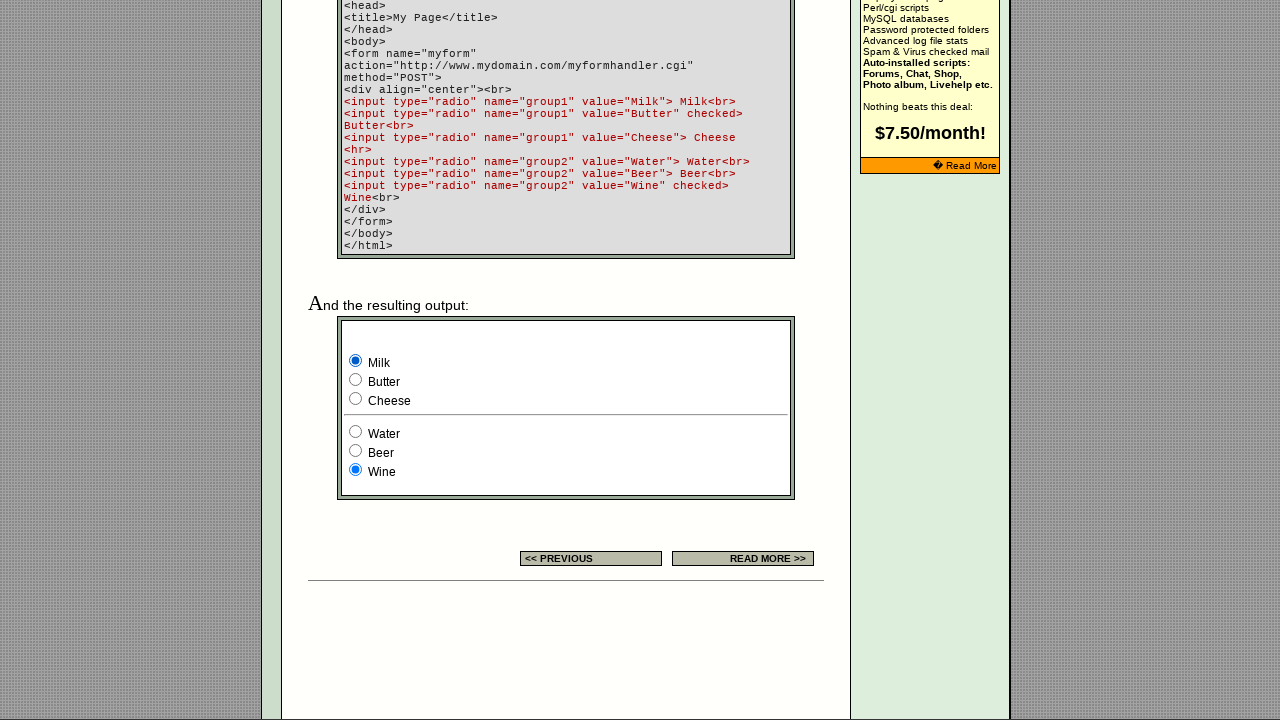

Clicked radio button 2 of 3 in group1 at (356, 380) on input[name='group1'] >> nth=1
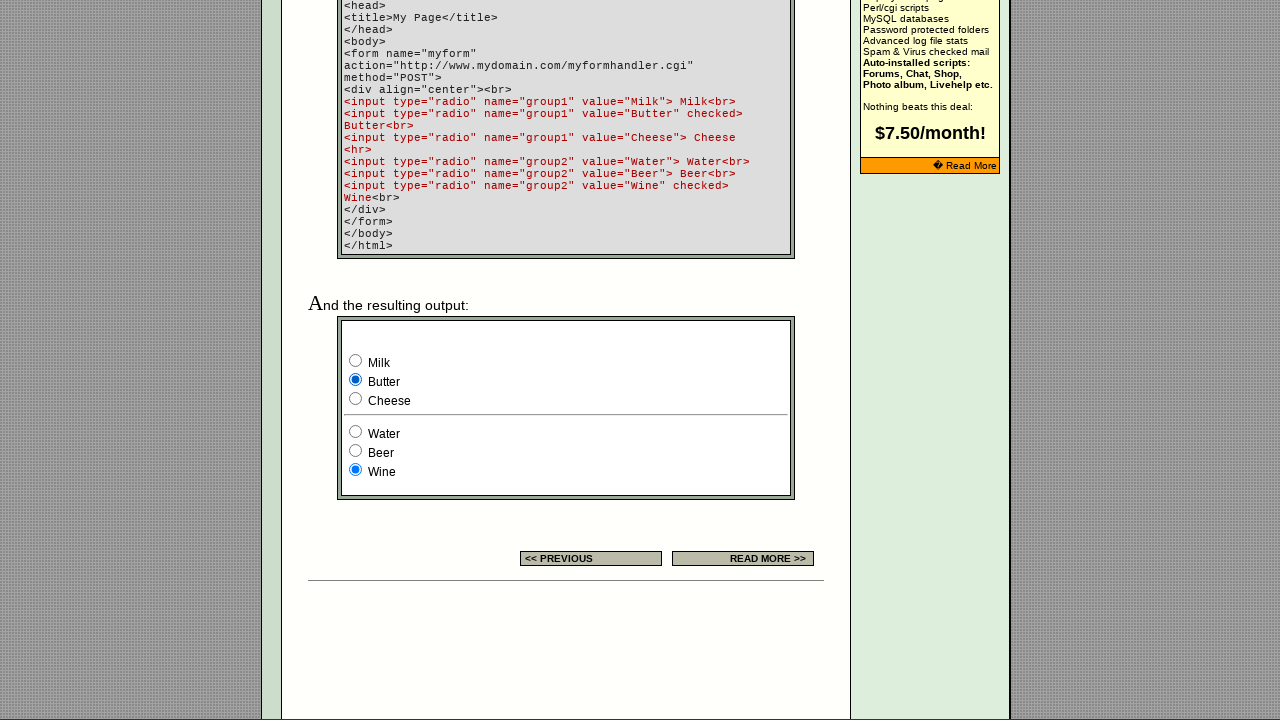

Clicked radio button 3 of 3 in group1 at (356, 398) on input[name='group1'] >> nth=2
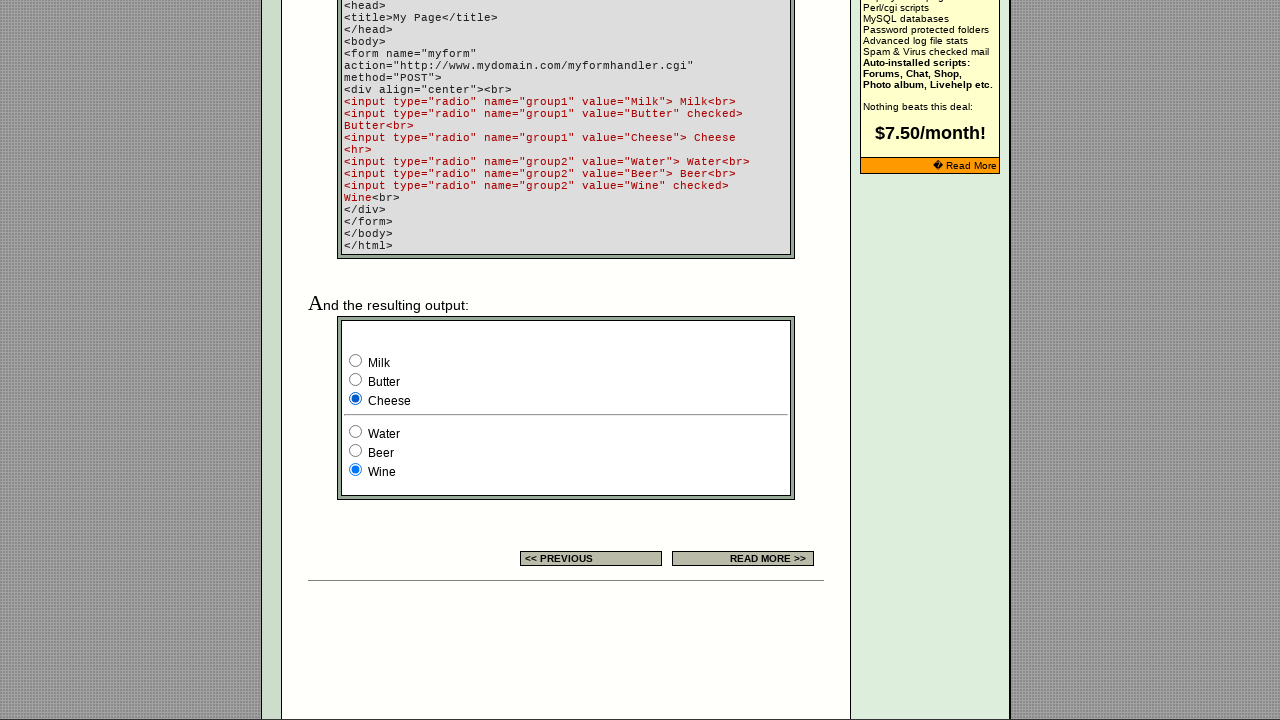

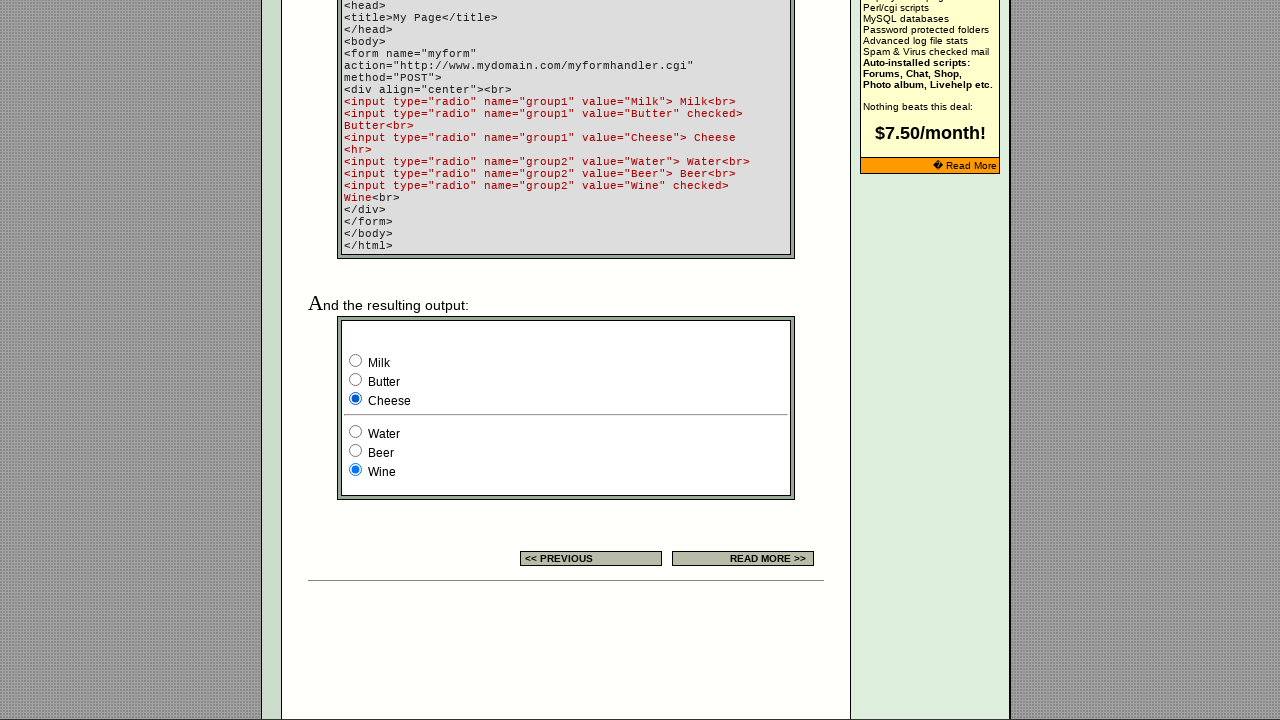